Tests date picker functionality on a dummy ticket booking form by selecting a specific date (January 31, 2023) using the calendar widget.

Starting URL: https://www.dummyticket.com/dummy-ticket-for-visa-application/

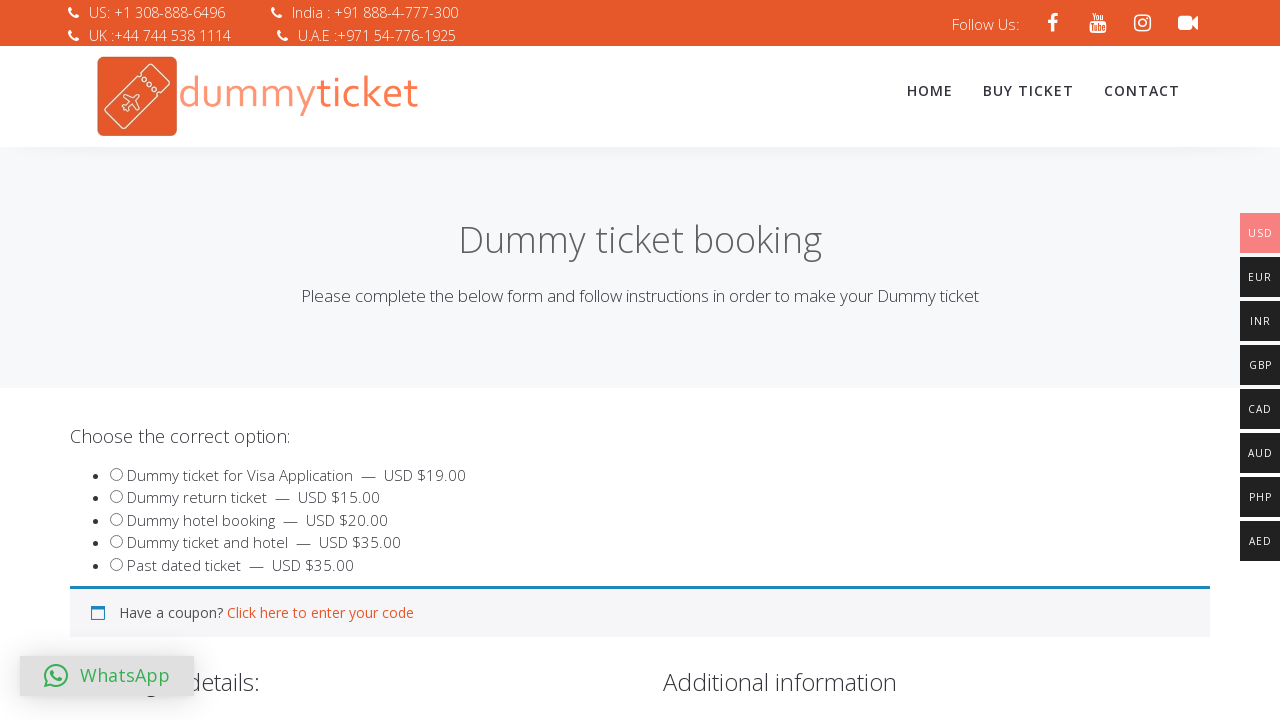

Clicked on date of birth field to open date picker at (344, 360) on xpath=//*[@id="dob"]
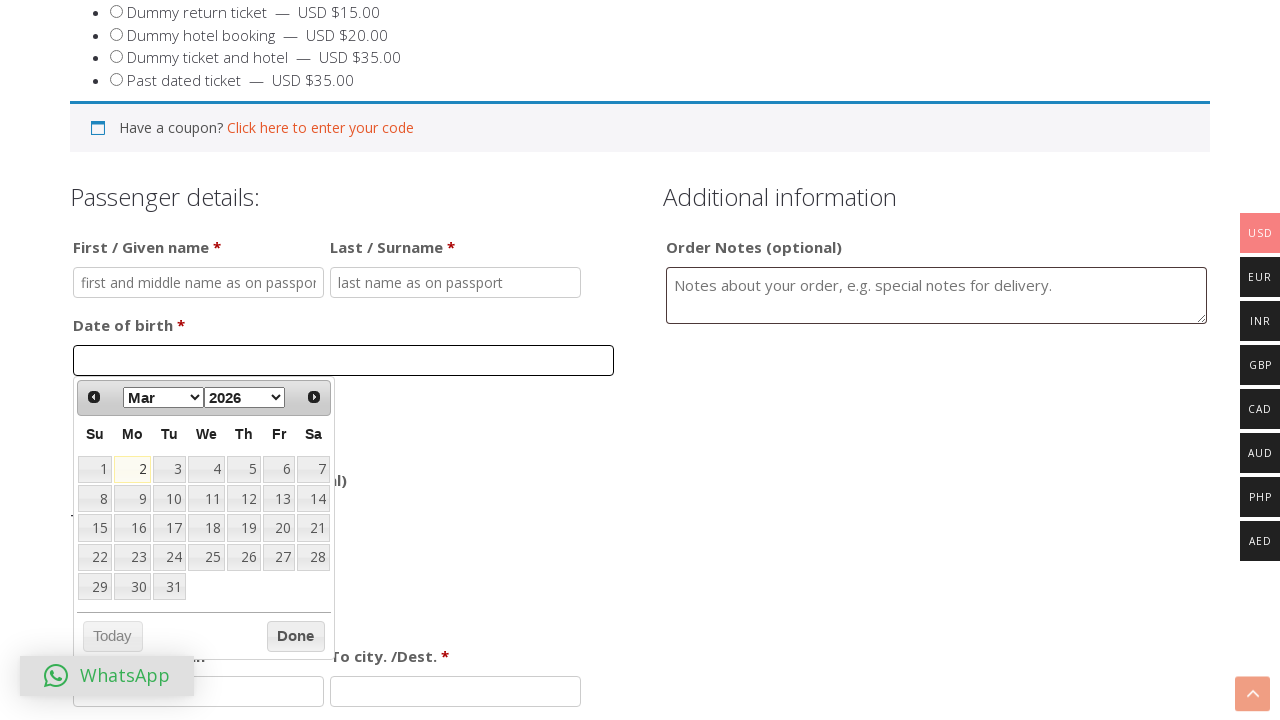

Date picker widget appeared
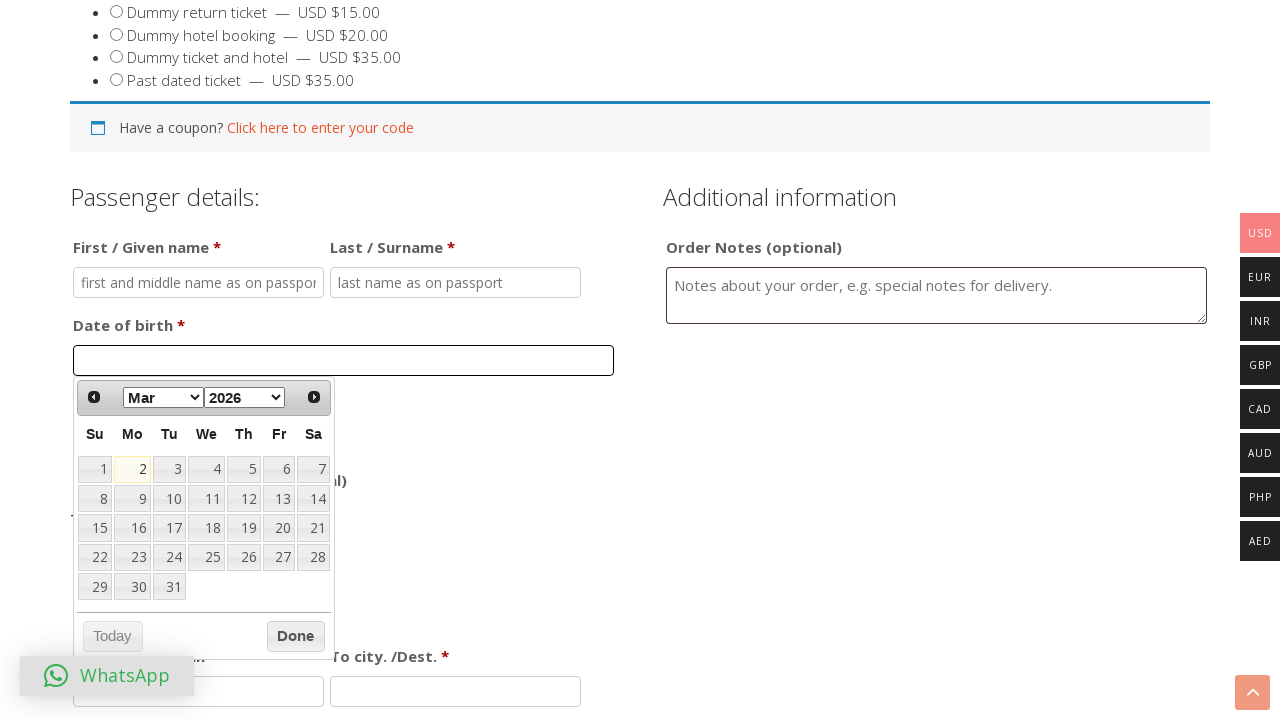

Selected year 2023 from dropdown on //*[@id="ui-datepicker-div"]/div[1]/div/select[2]
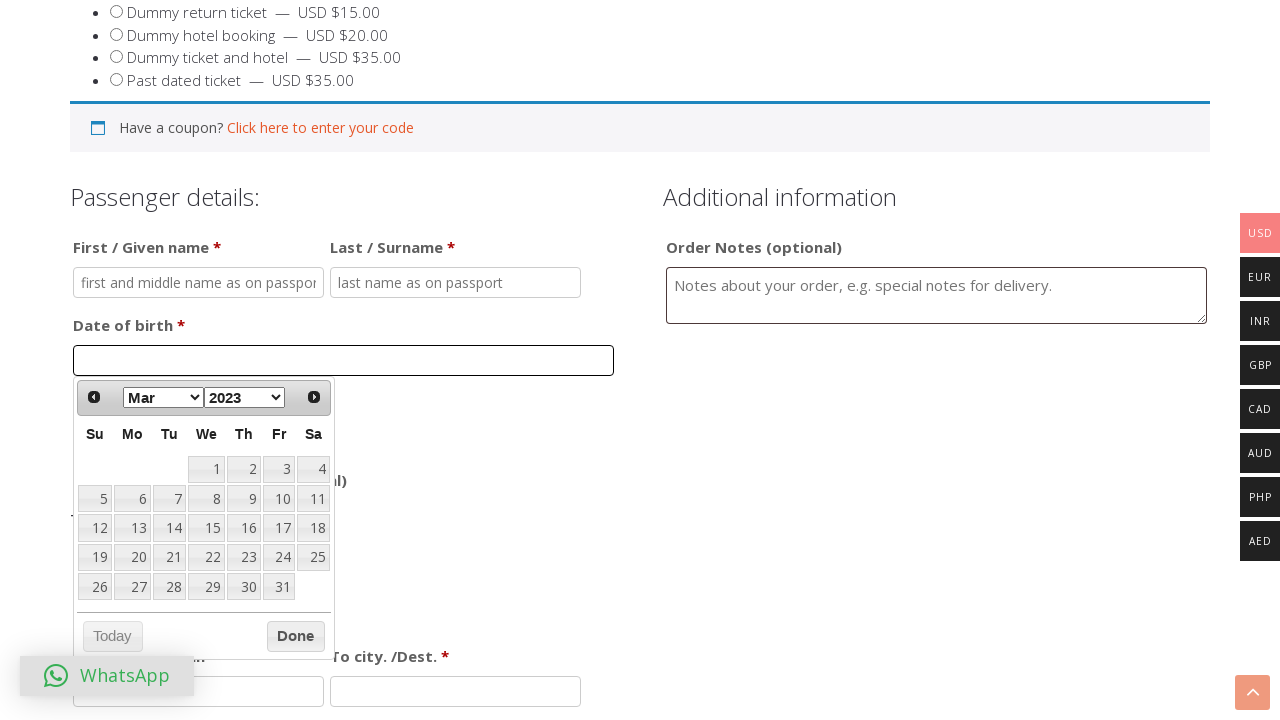

Selected month January from dropdown on //*[@id="ui-datepicker-div"]/div[1]/div/select[1]
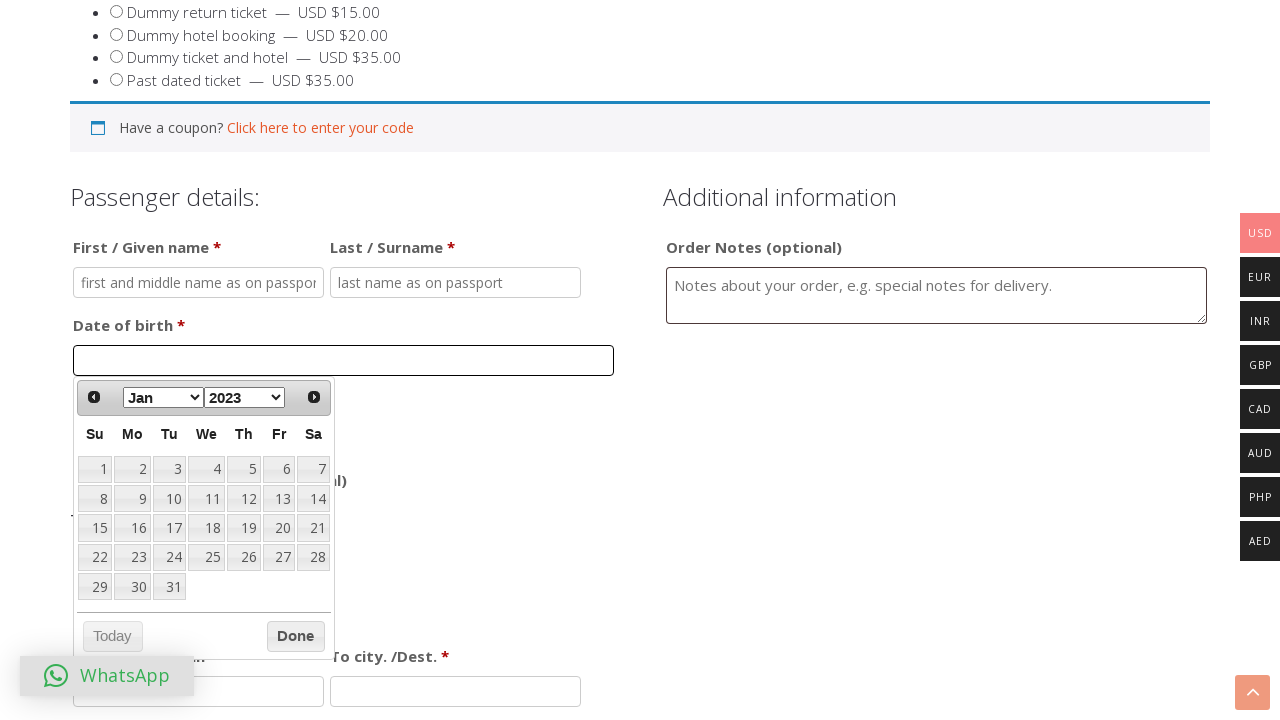

Selected date 31 from calendar widget at (169, 587) on xpath=//*[@id="ui-datepicker-div"]/table/tbody//td[not(contains(@class, "ui-stat
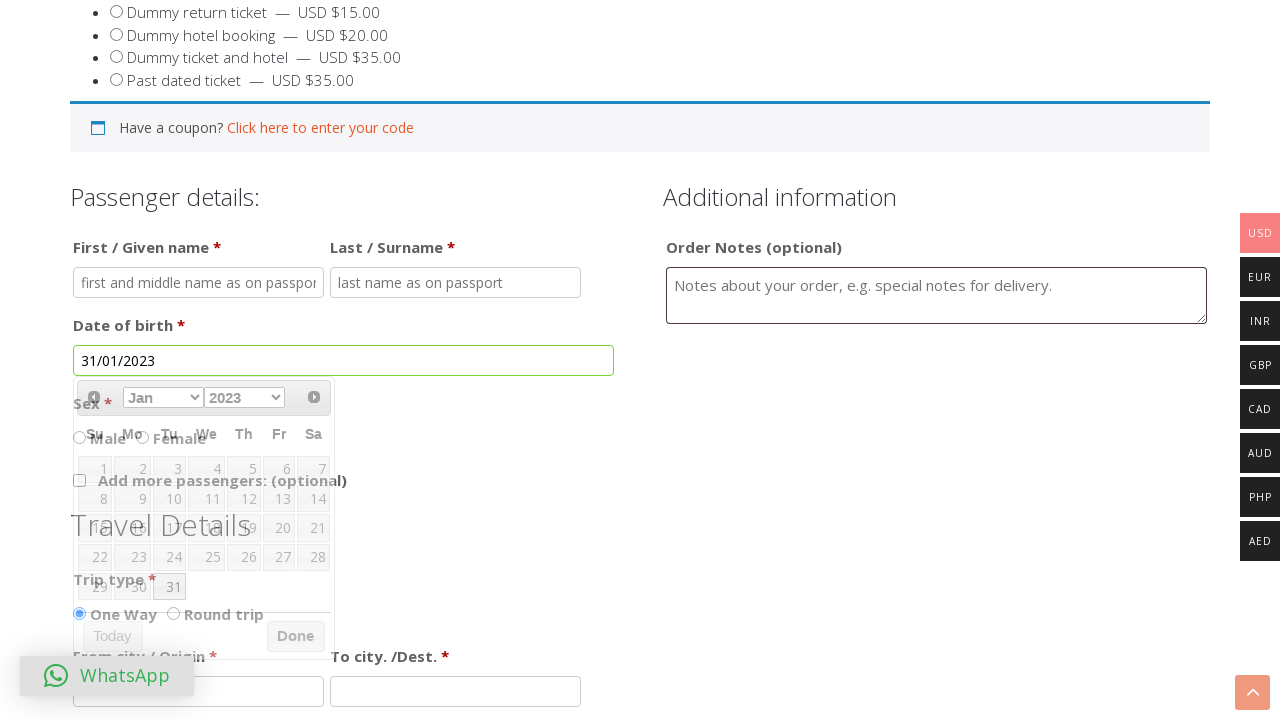

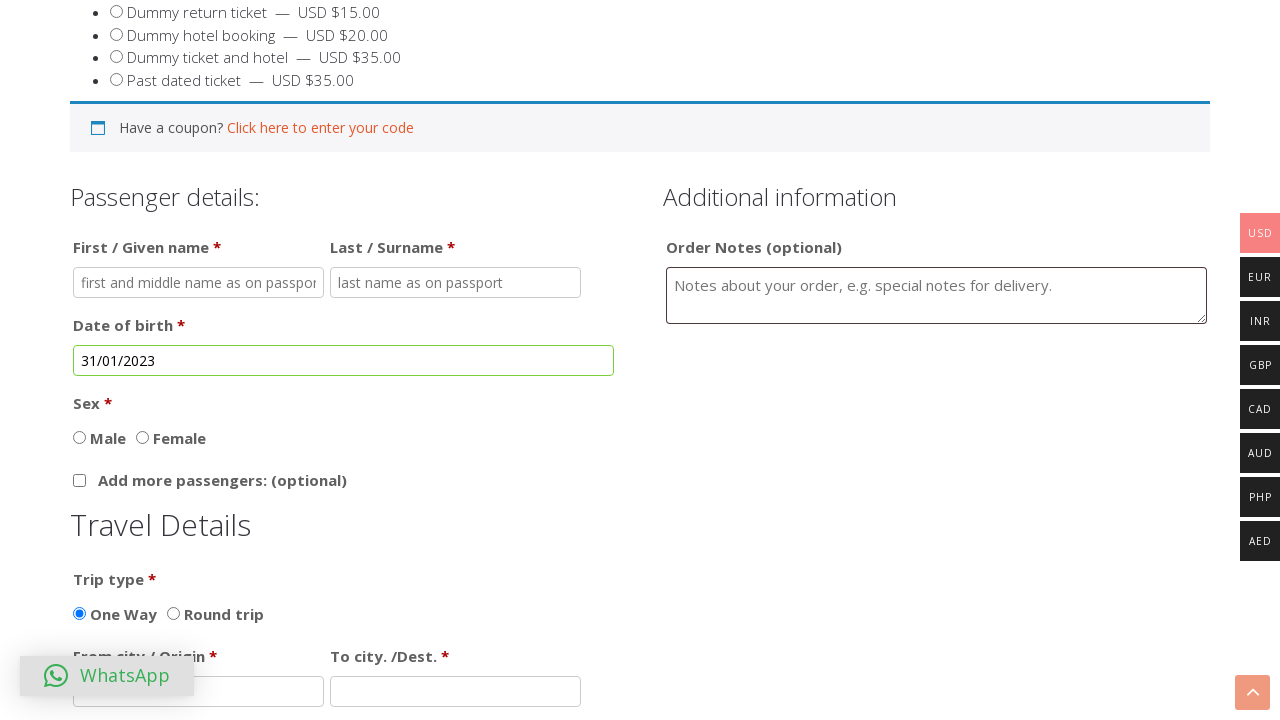